Tests Wasm optimization speed with live logs enabled and preview SVG disabled, then starting the optimization process.

Starting URL: https://waterboy1602.github.io/nestasm/

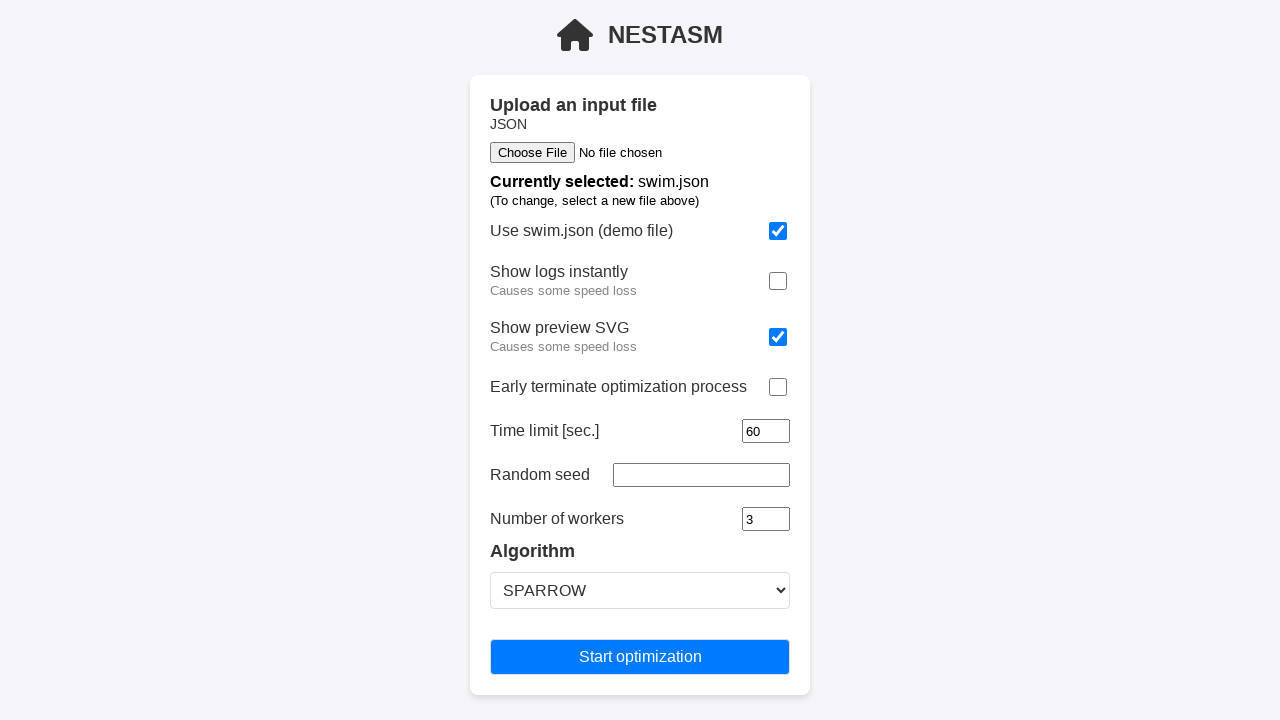

Waited for show logs instant checkbox to become visible
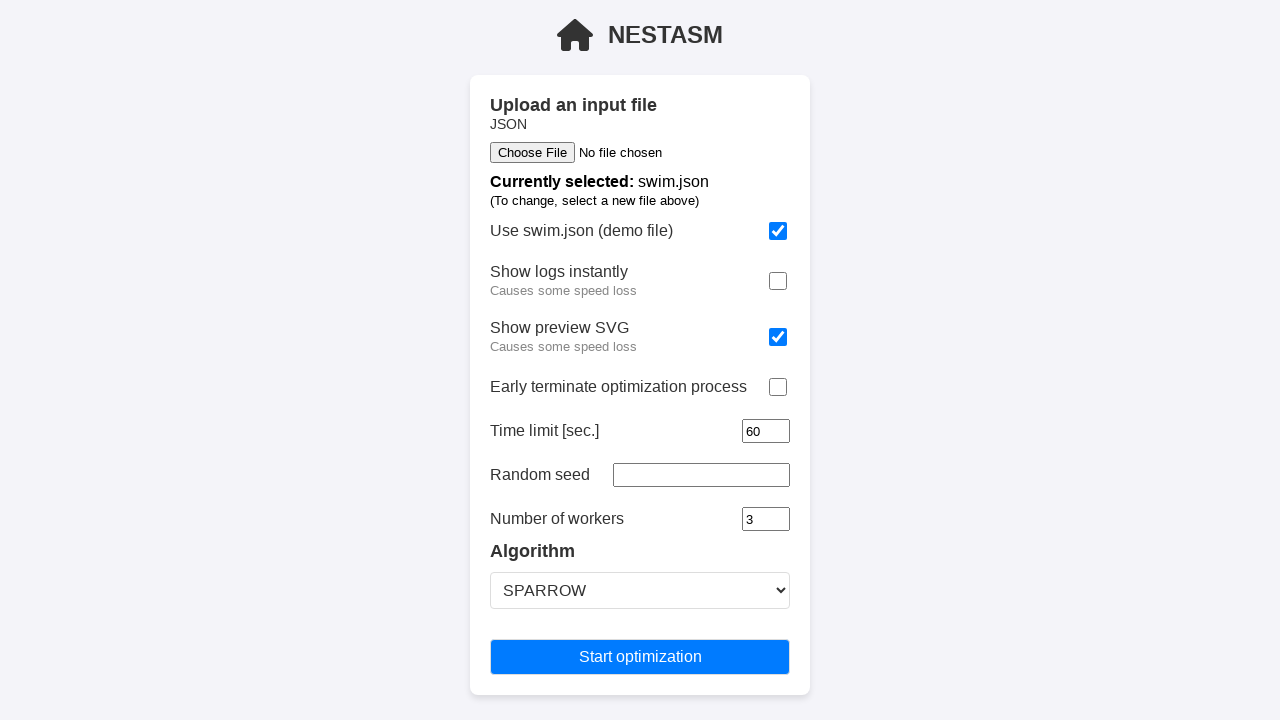

Checked the show logs instant checkbox to enable live logs at (778, 281) on internal:testid=[data-testid="showLogsInstant"s]
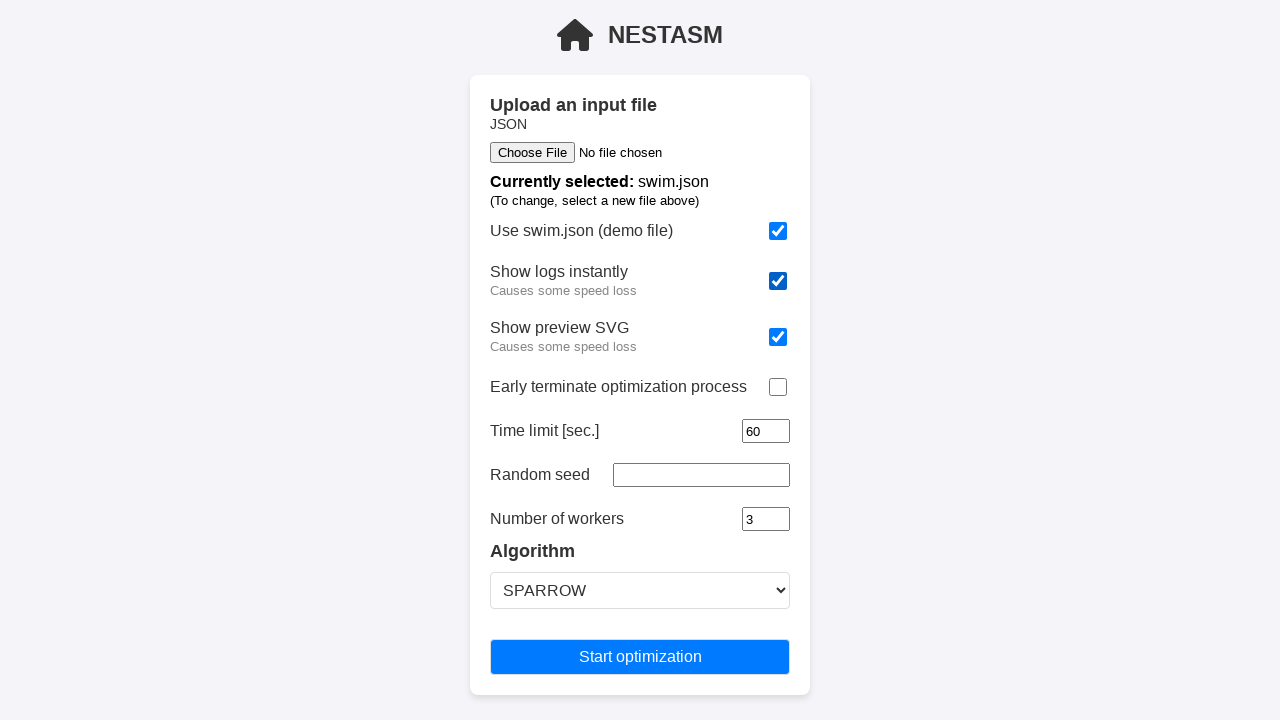

Waited for show preview SVG checkbox to become visible
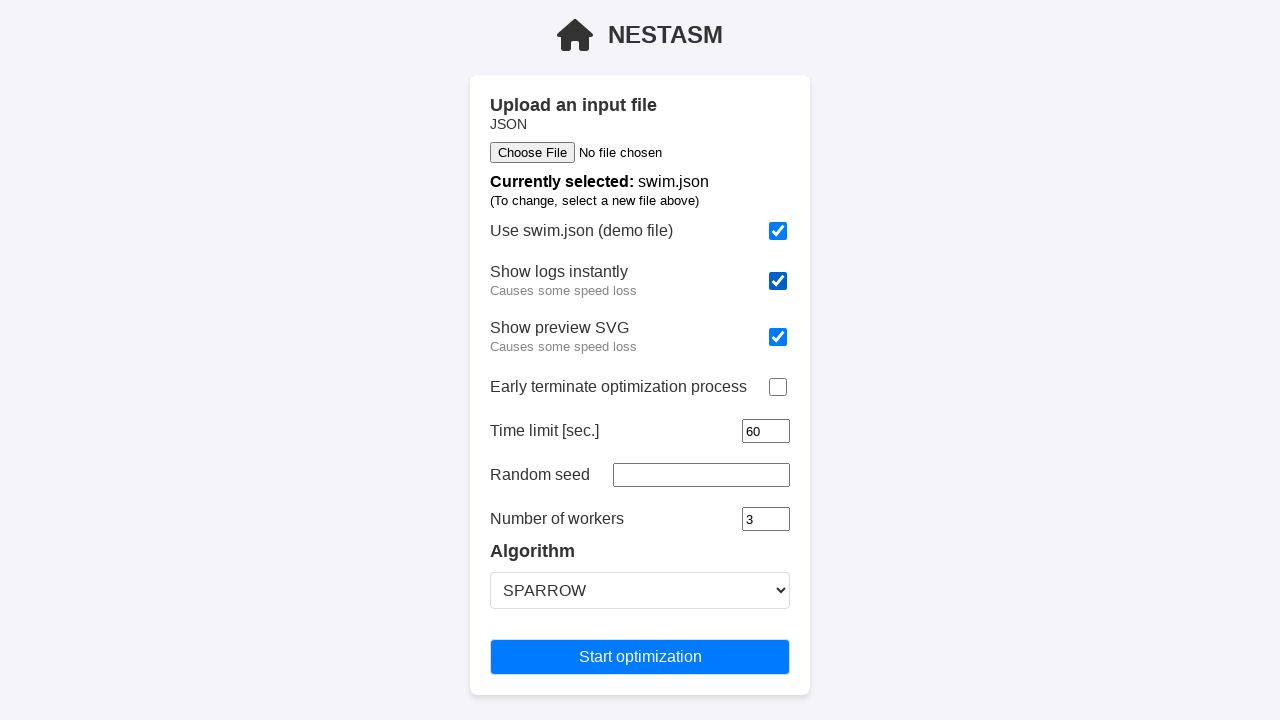

Unchecked the show preview SVG checkbox to disable preview at (778, 337) on internal:testid=[data-testid="showPreviewSvg"s]
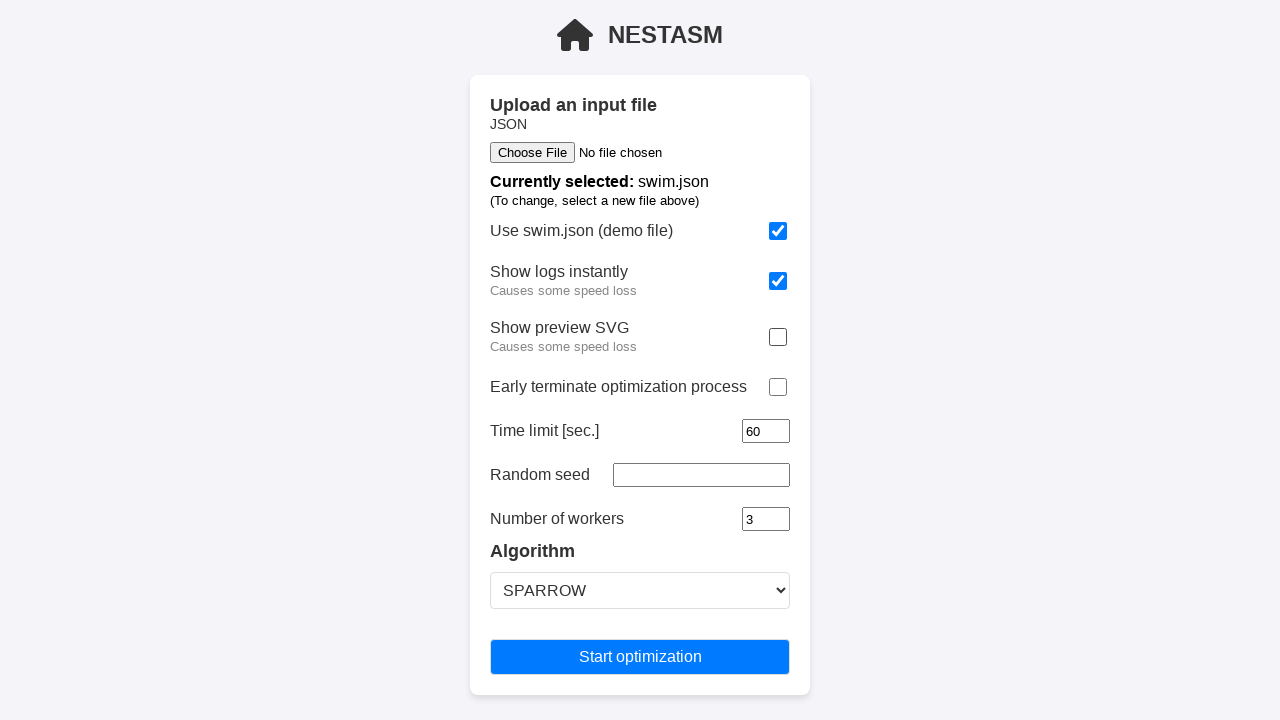

Waited for early termination checkbox to become visible
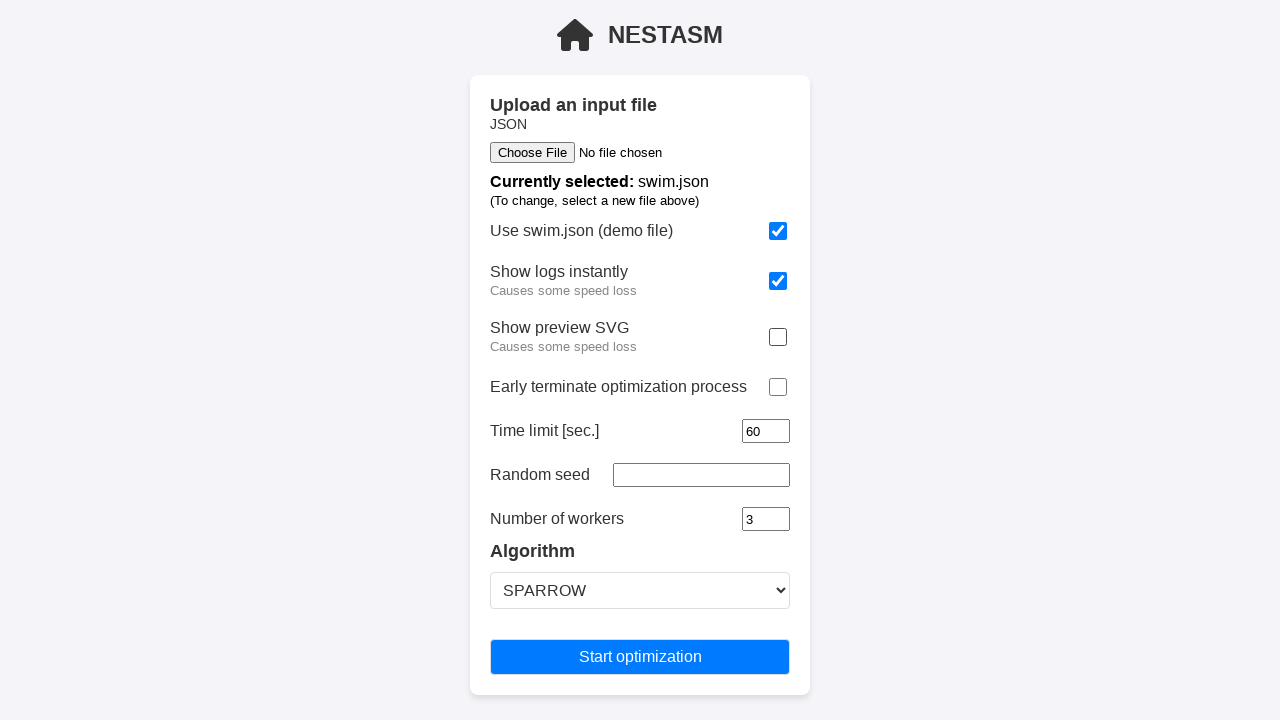

Checked the early termination checkbox at (778, 387) on internal:testid=[data-testid="earlyTerminationInput"s]
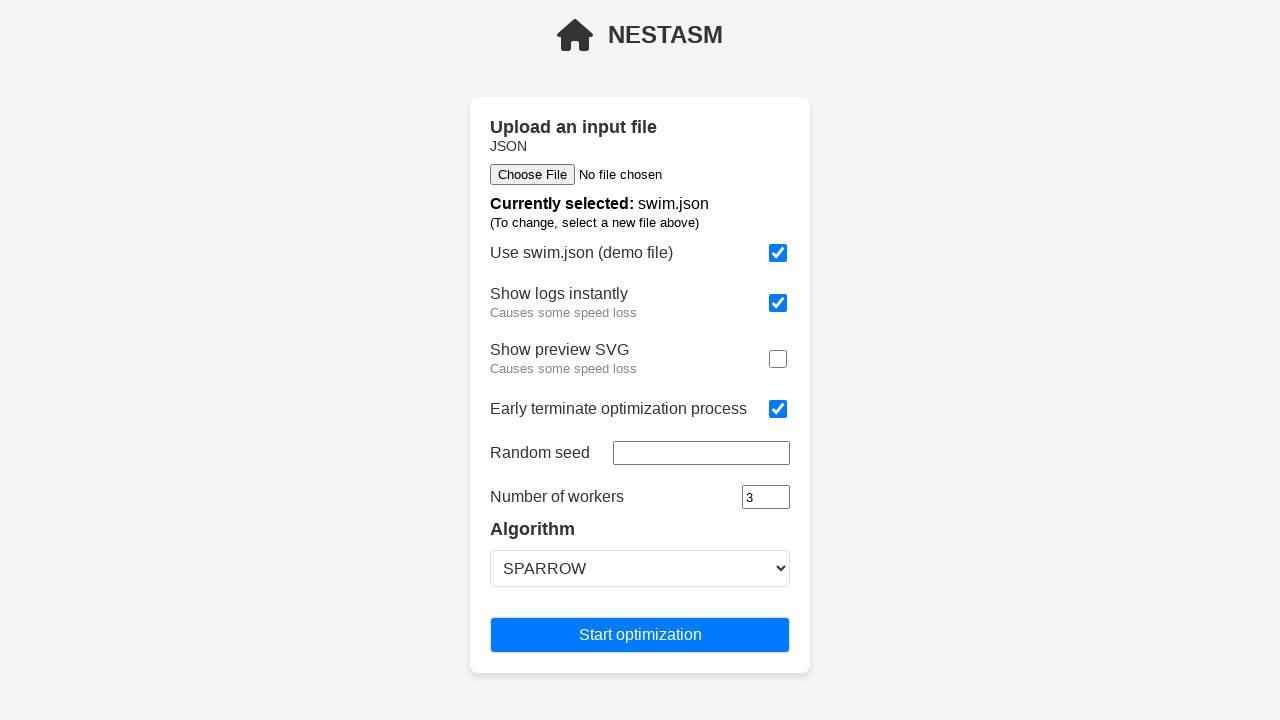

Waited for seed input field to become visible
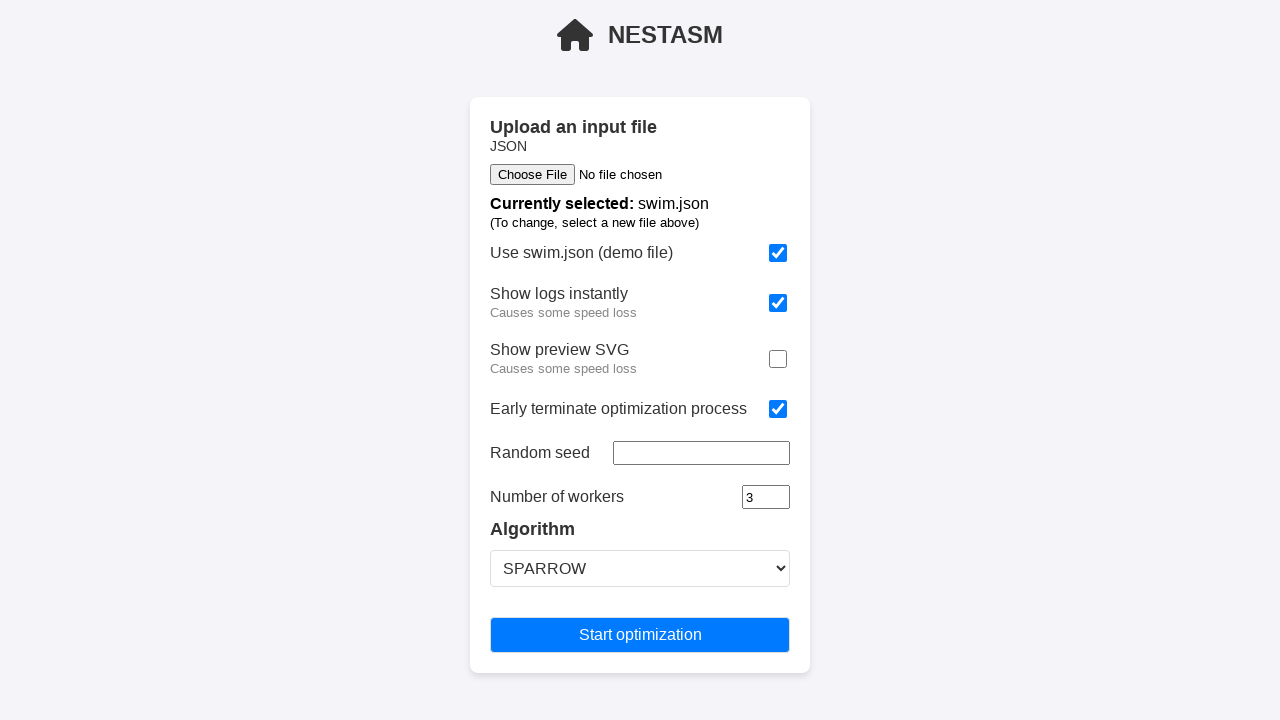

Filled seed input with value 8780830896941405304 on internal:testid=[data-testid="seedInput"s]
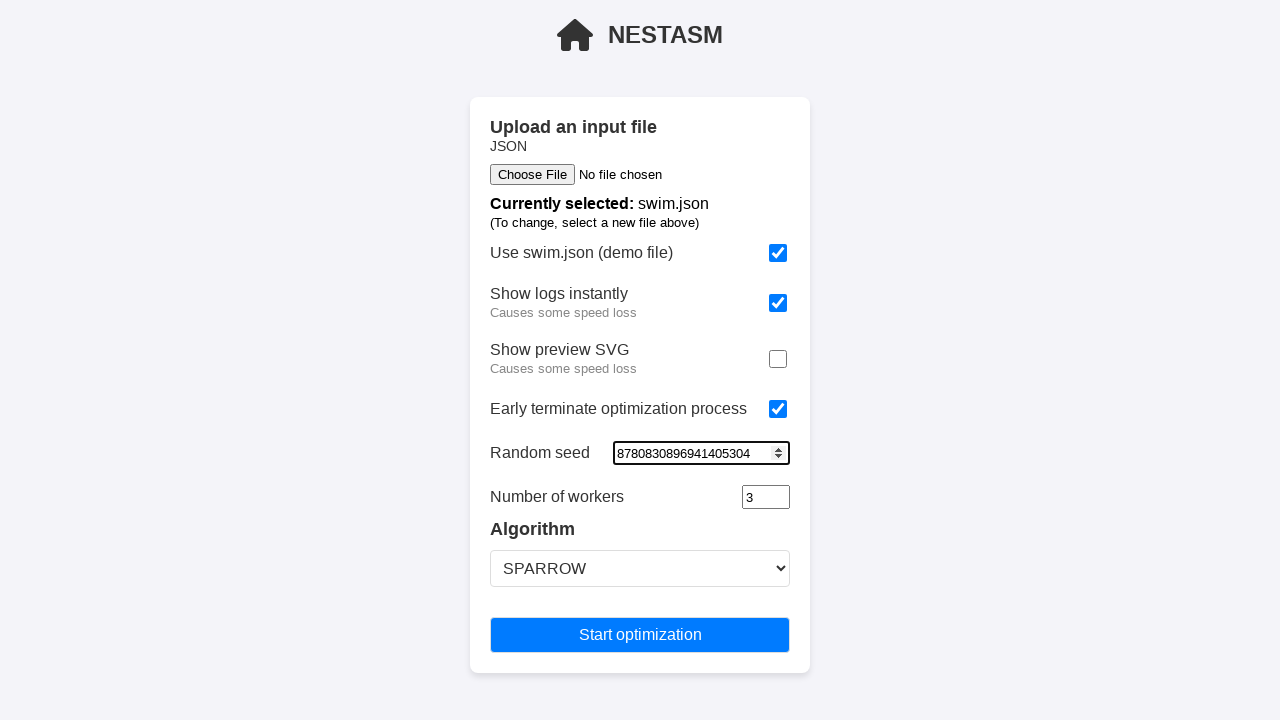

Waited for start optimization button to become visible
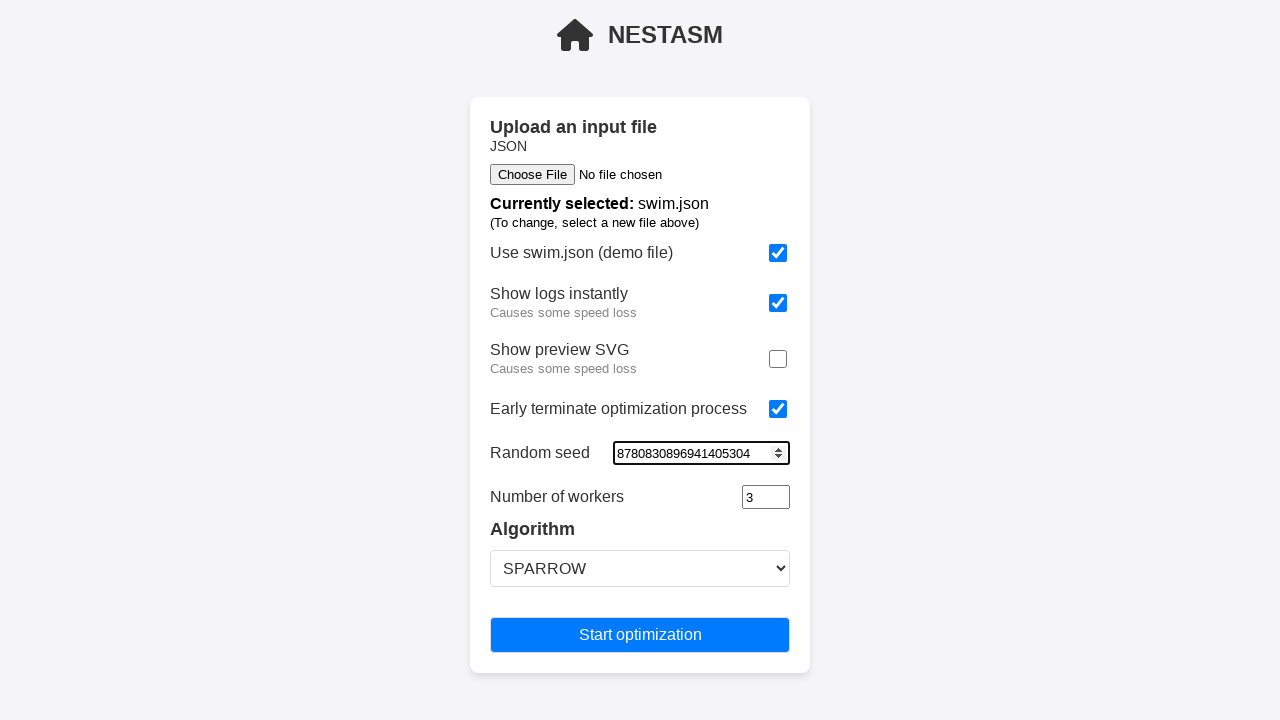

Clicked the start optimization button to begin Wasm optimization process at (640, 635) on internal:role=button[name="Start optimization"i]
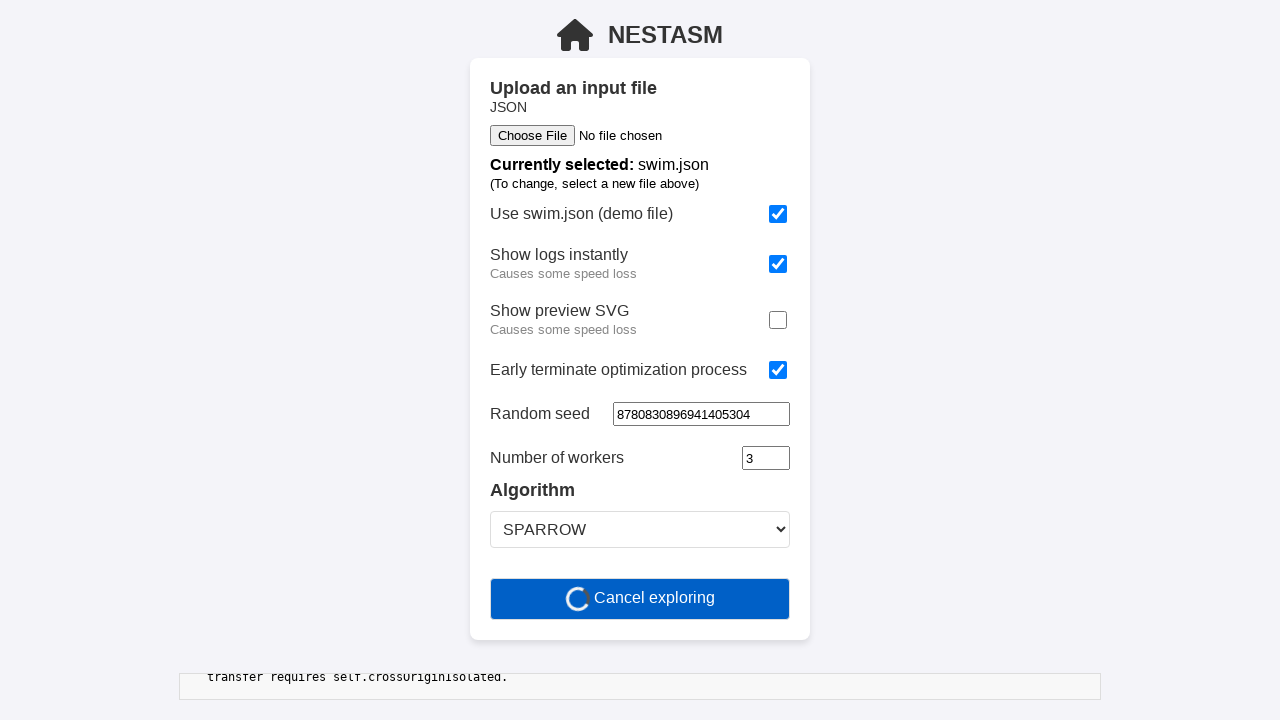

Waited for log box to appear showing live optimization logs
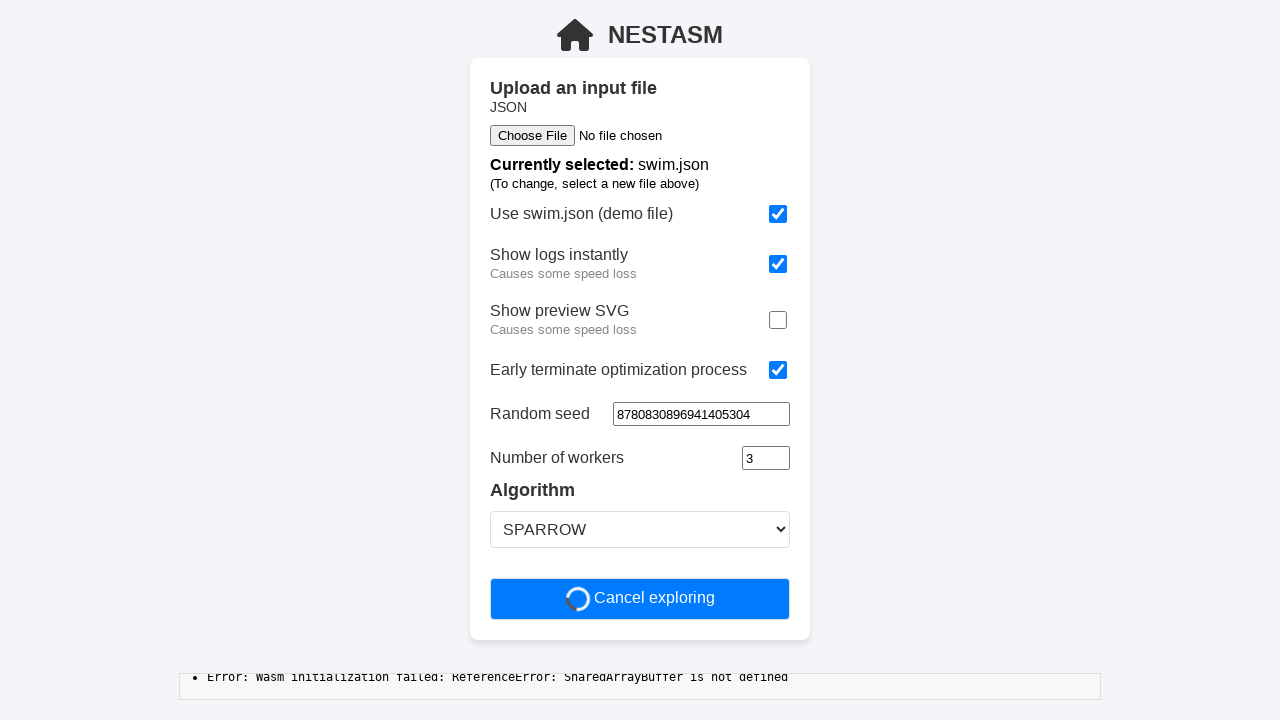

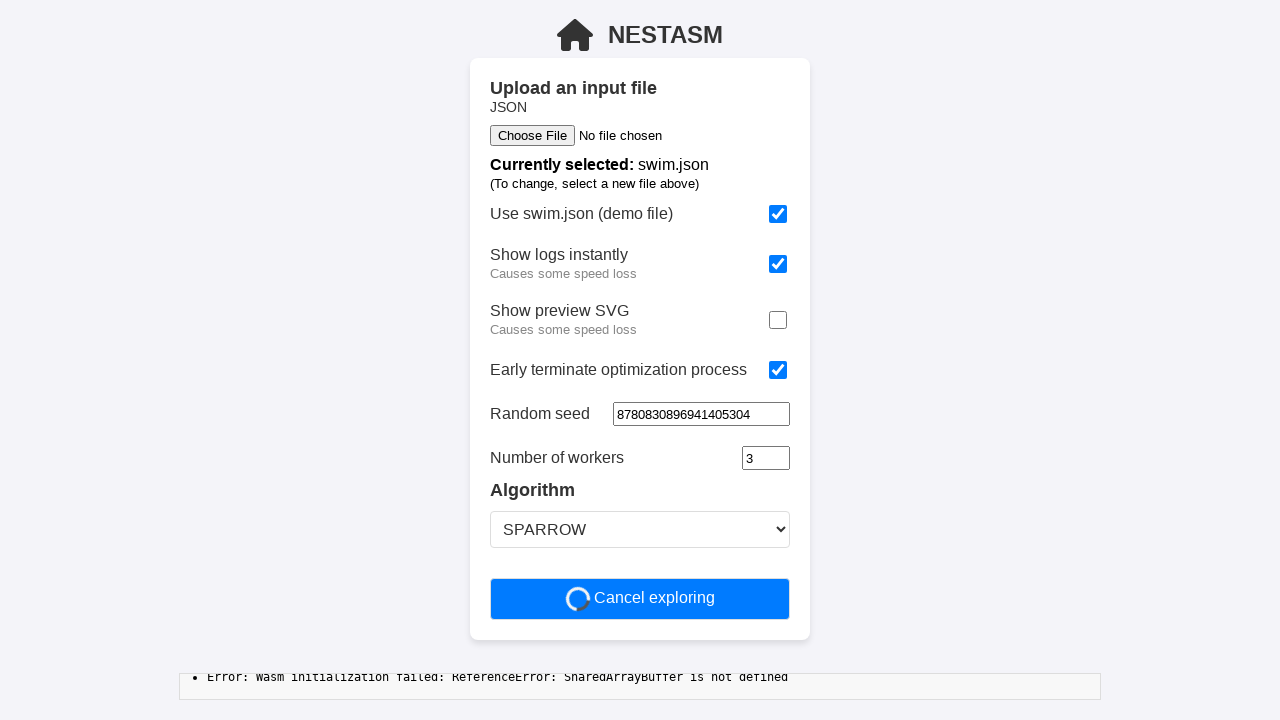